Tests adding 2 products to cart with problem_user to verify cart functionality

Starting URL: https://www.saucedemo.com/

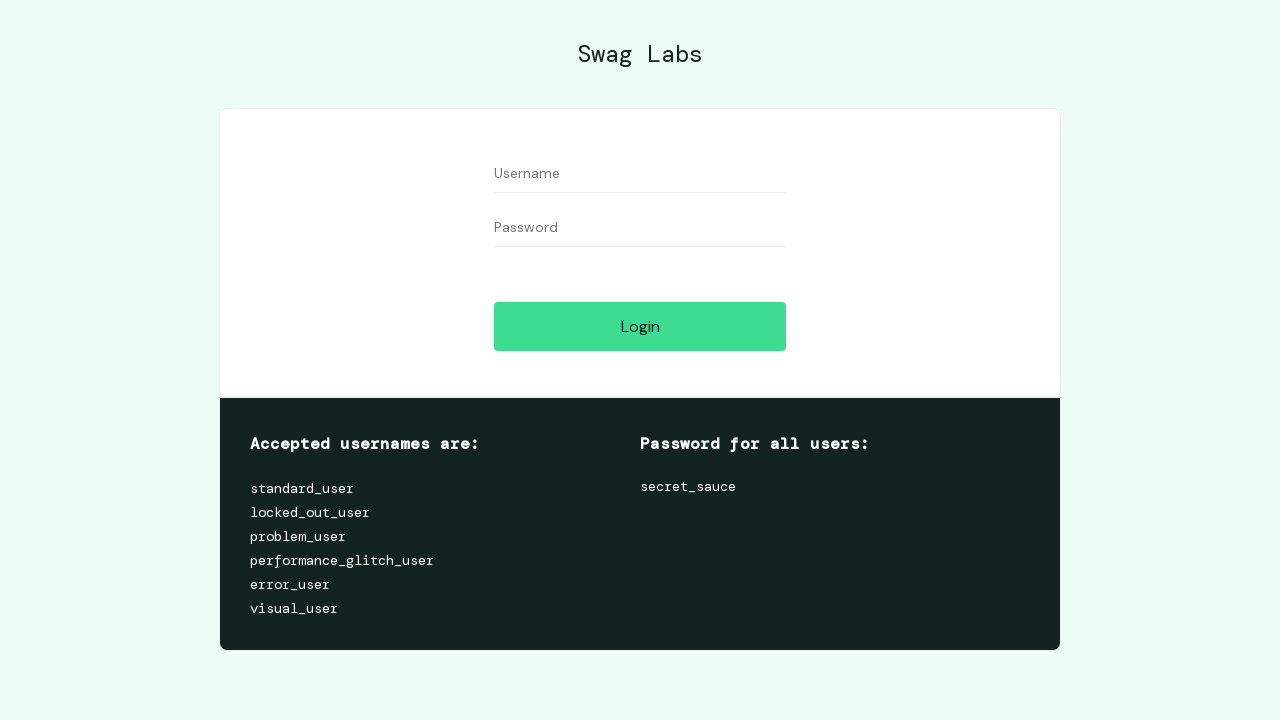

Filled username field with 'problem_user' on #user-name
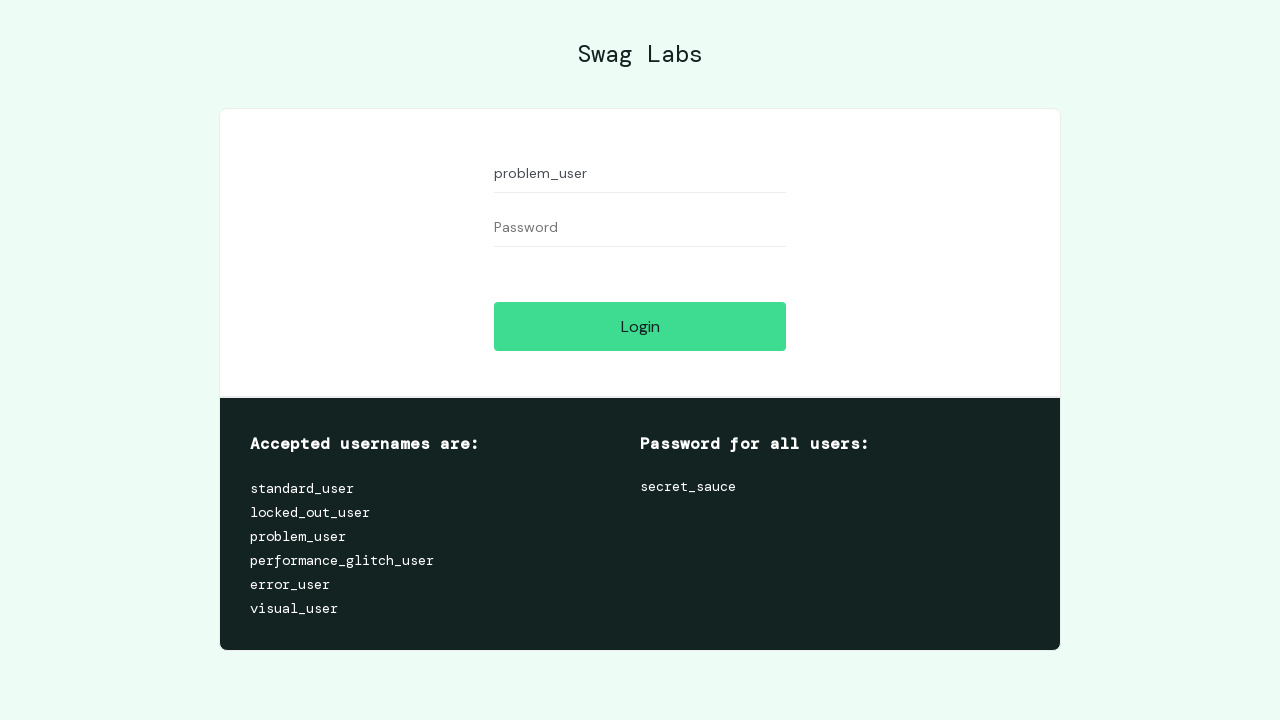

Filled password field with 'secret_sauce' on #password
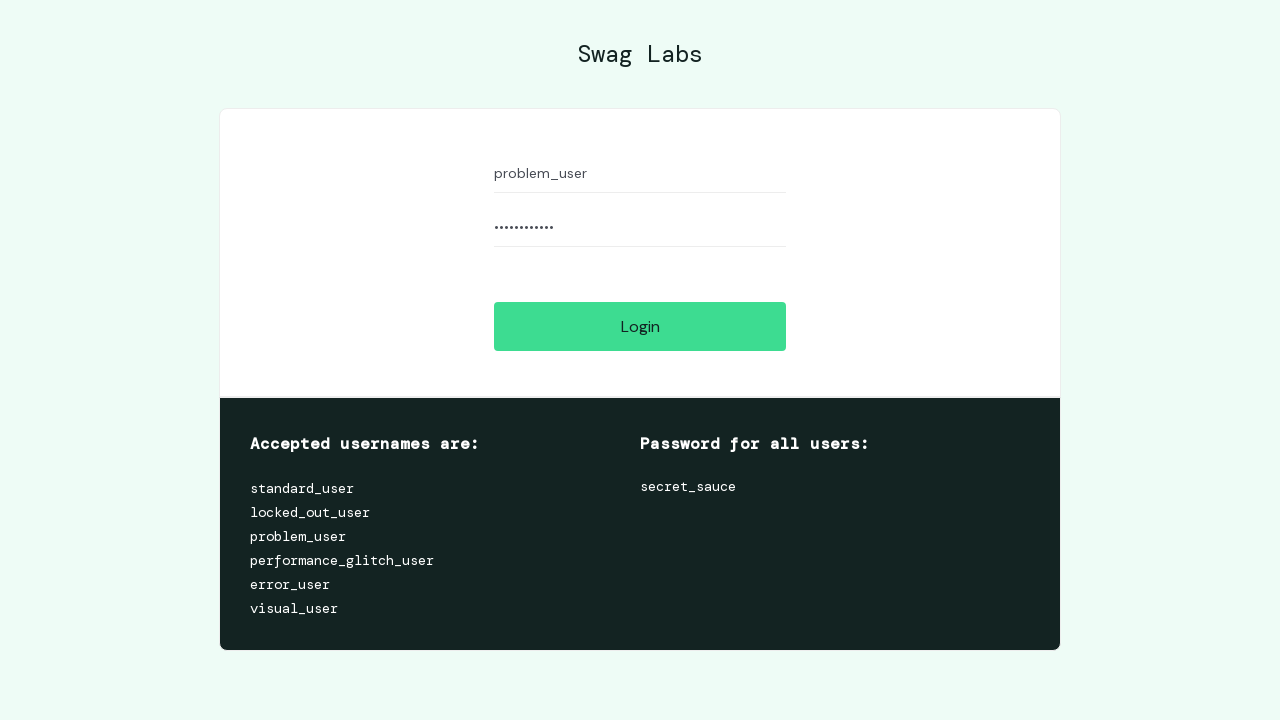

Clicked login button to authenticate problem_user at (640, 326) on #login-button
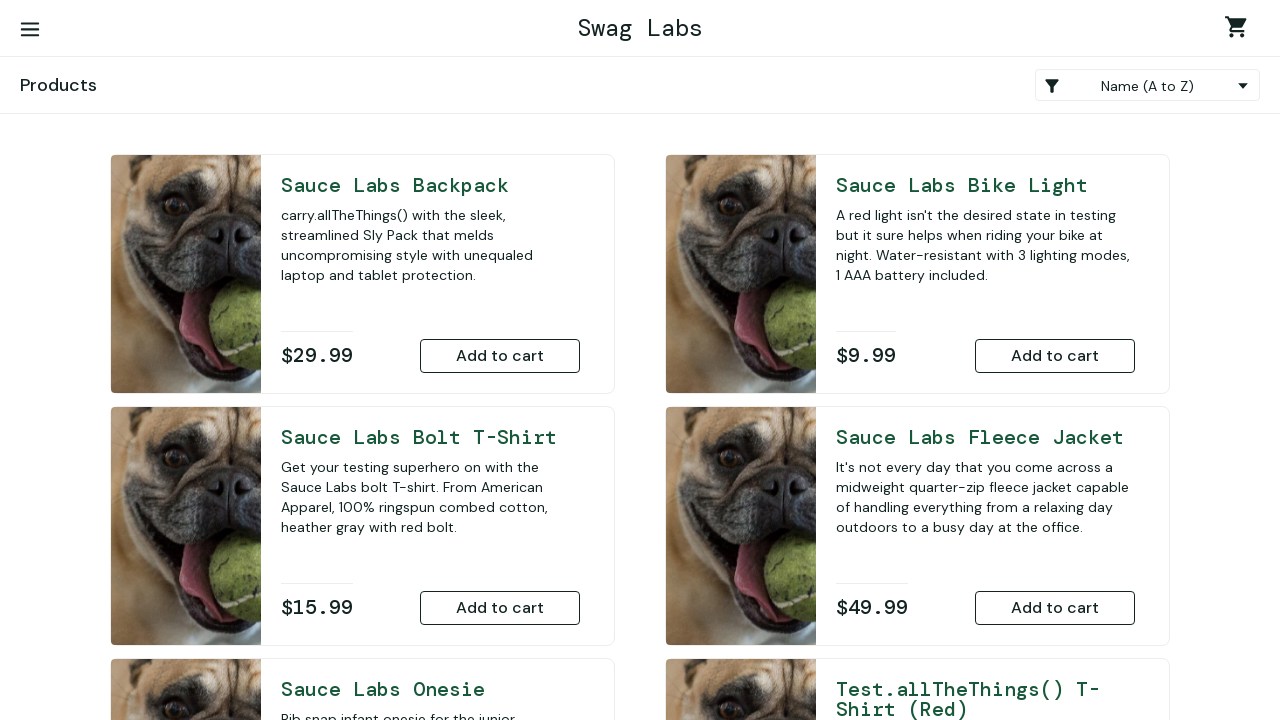

Added Sauce Labs Backpack to cart at (500, 356) on button[data-test='add-to-cart-sauce-labs-backpack']
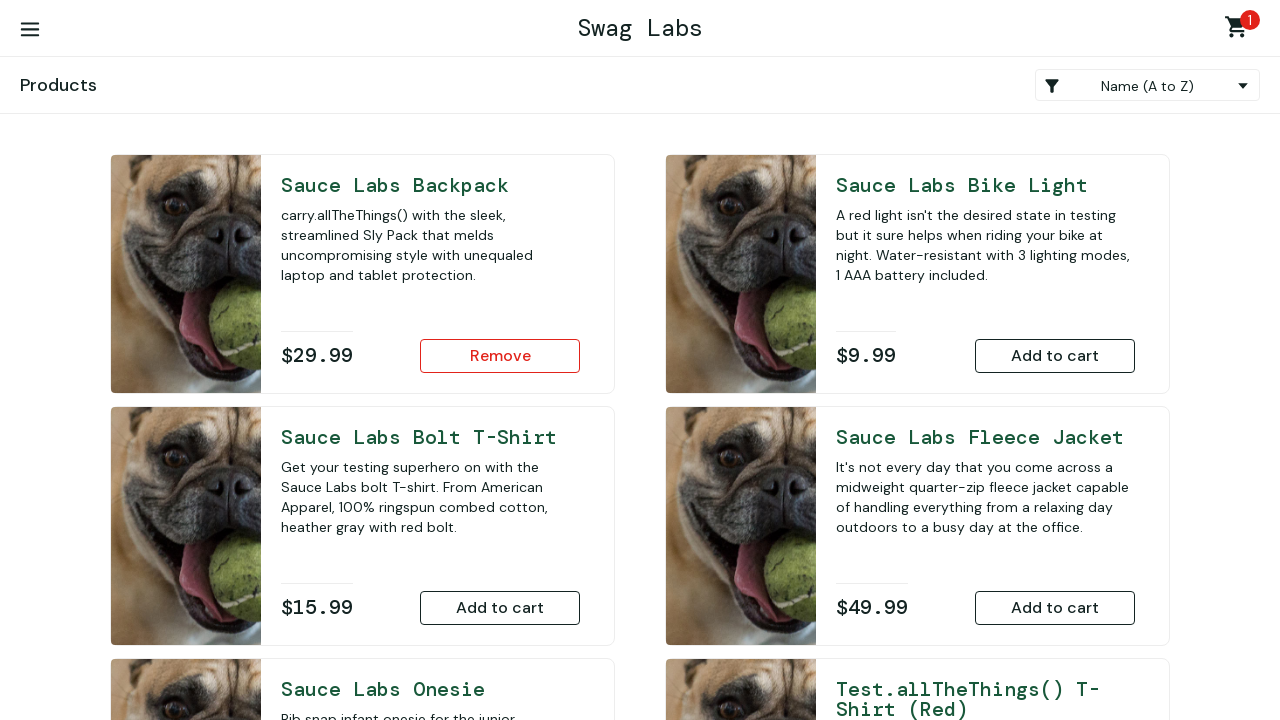

Added Sauce Labs Bike Light to cart at (1055, 356) on button[data-test='add-to-cart-sauce-labs-bike-light']
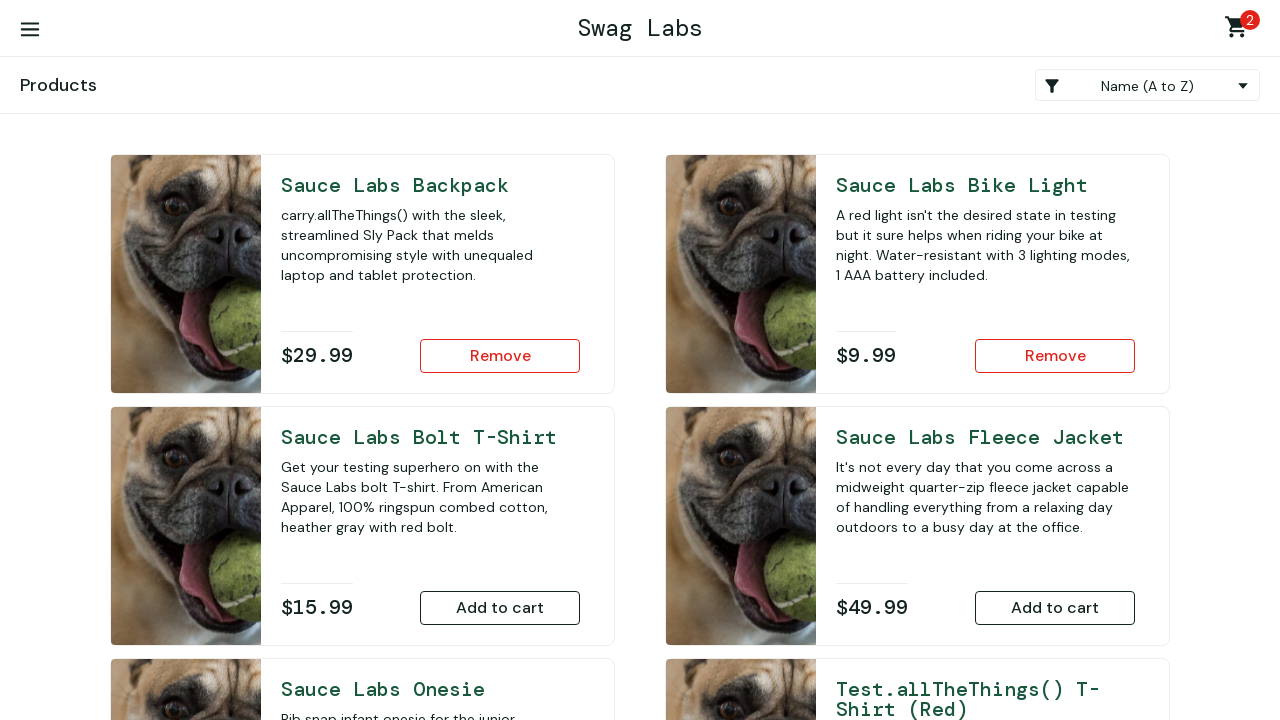

Navigated to shopping cart to verify 2 products added at (1240, 30) on .shopping_cart_link
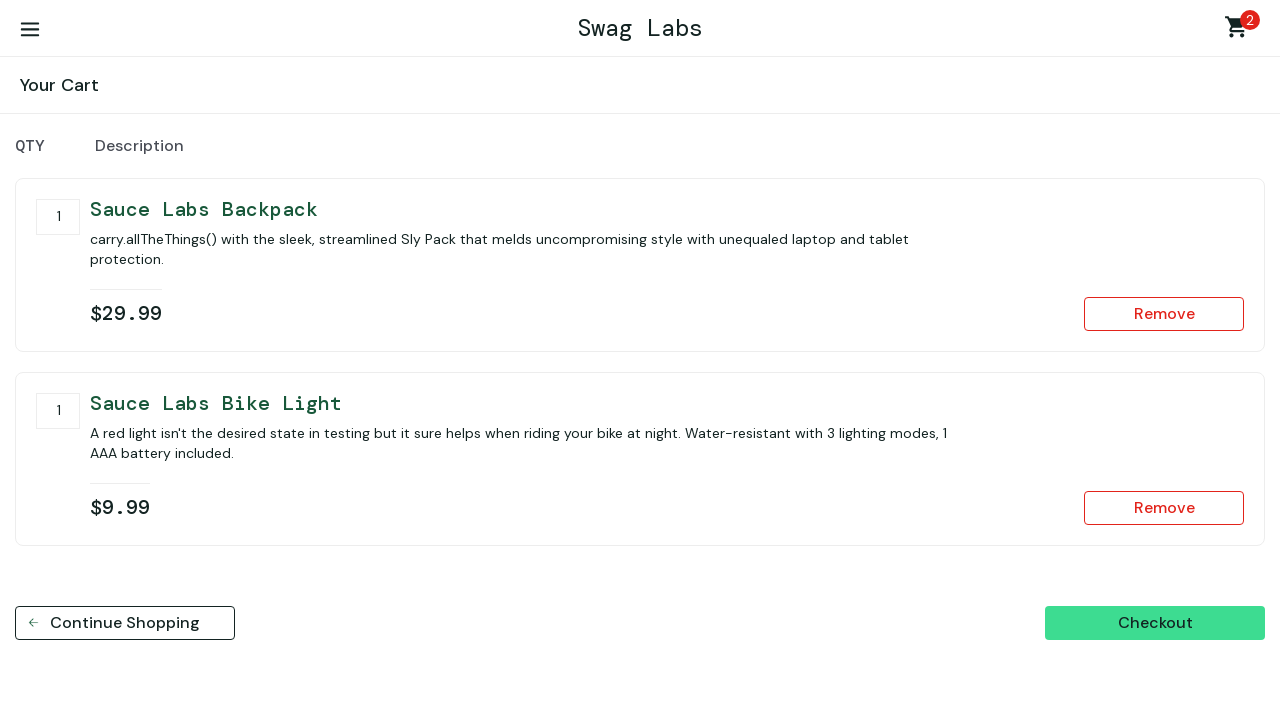

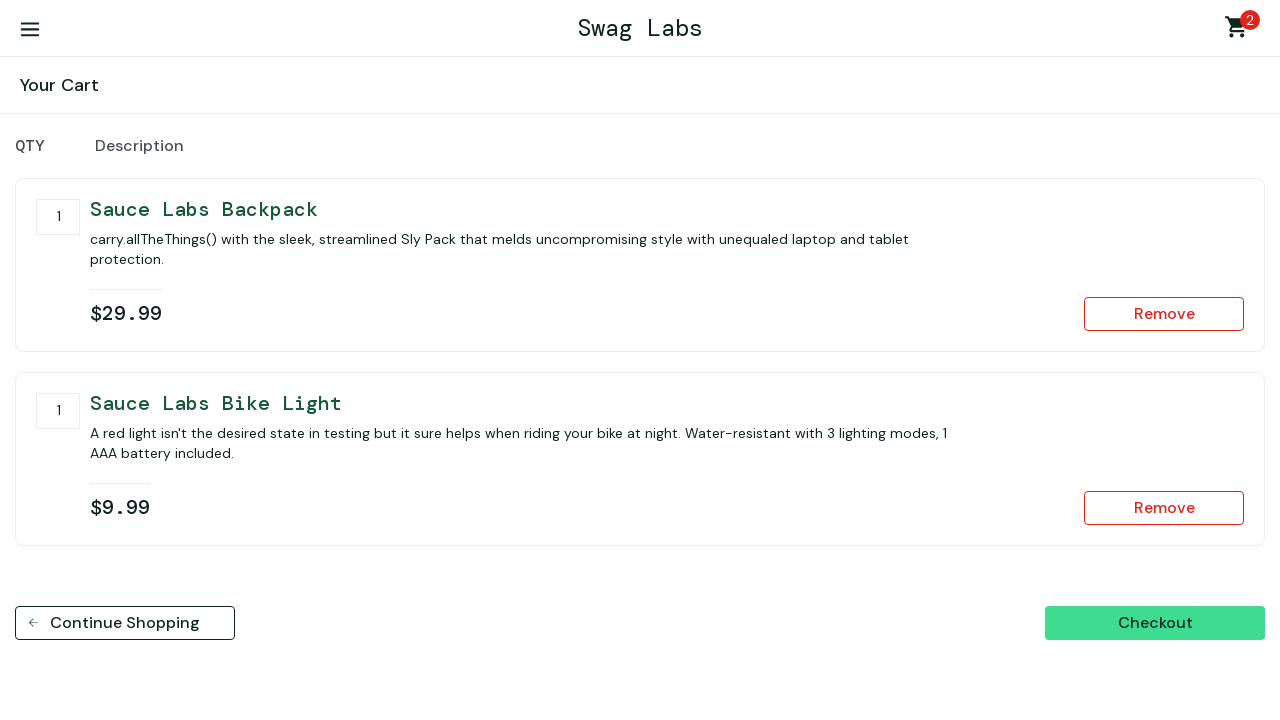